Tests e-commerce cart functionality by navigating to laptops category, adding a MacBook air to cart, and verifying the product appears in the cart

Starting URL: https://www.demoblaze.com/

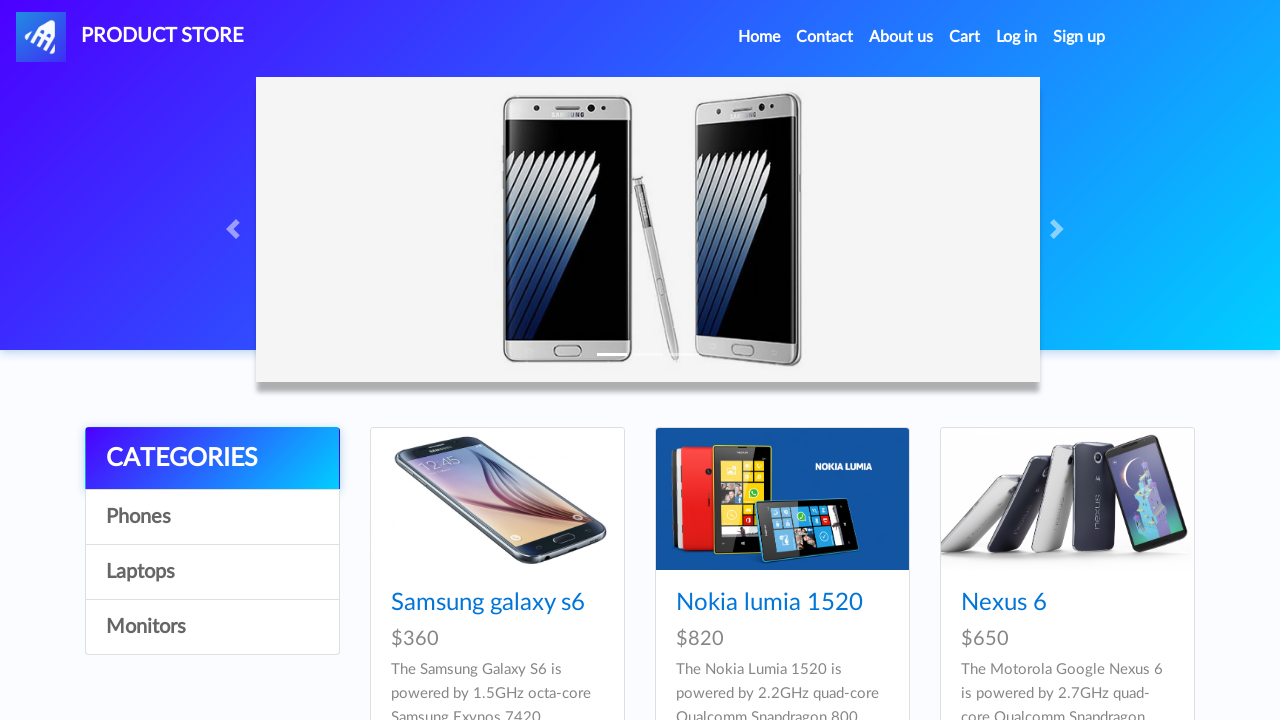

Clicked on Laptops category at (212, 572) on text=Laptops
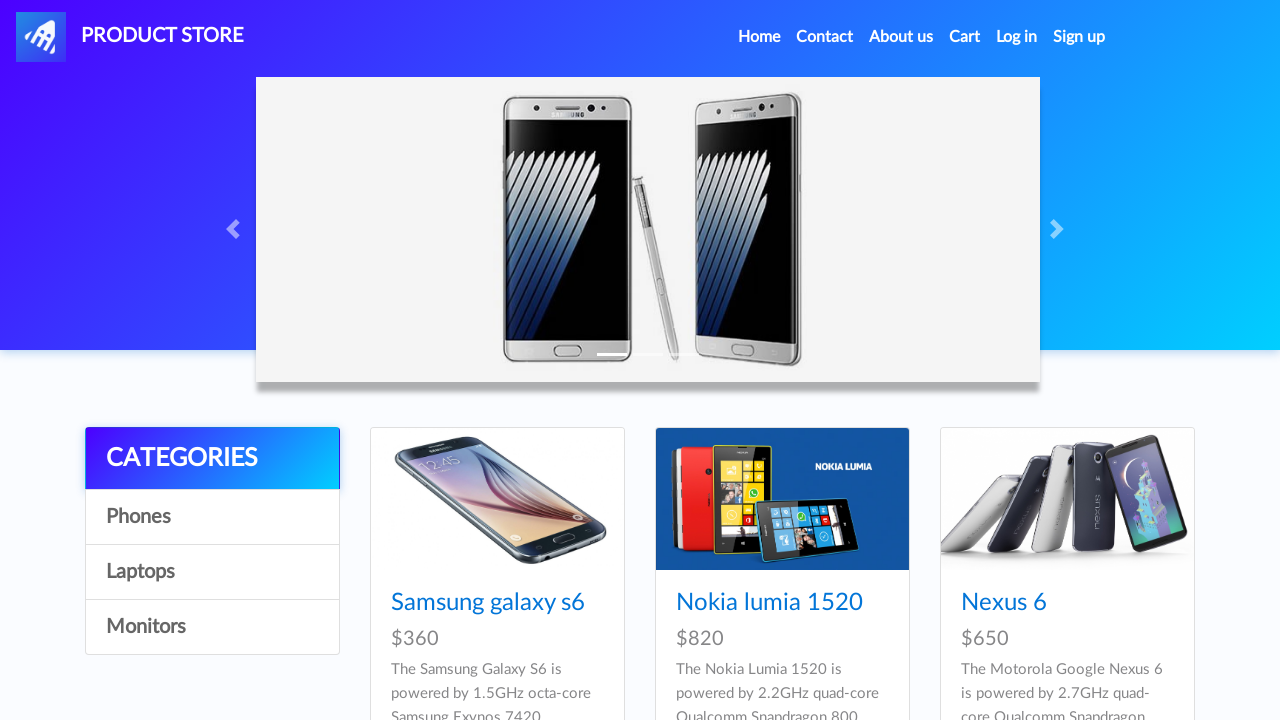

Clicked on MacBook air product at (1028, 603) on text=MacBook air
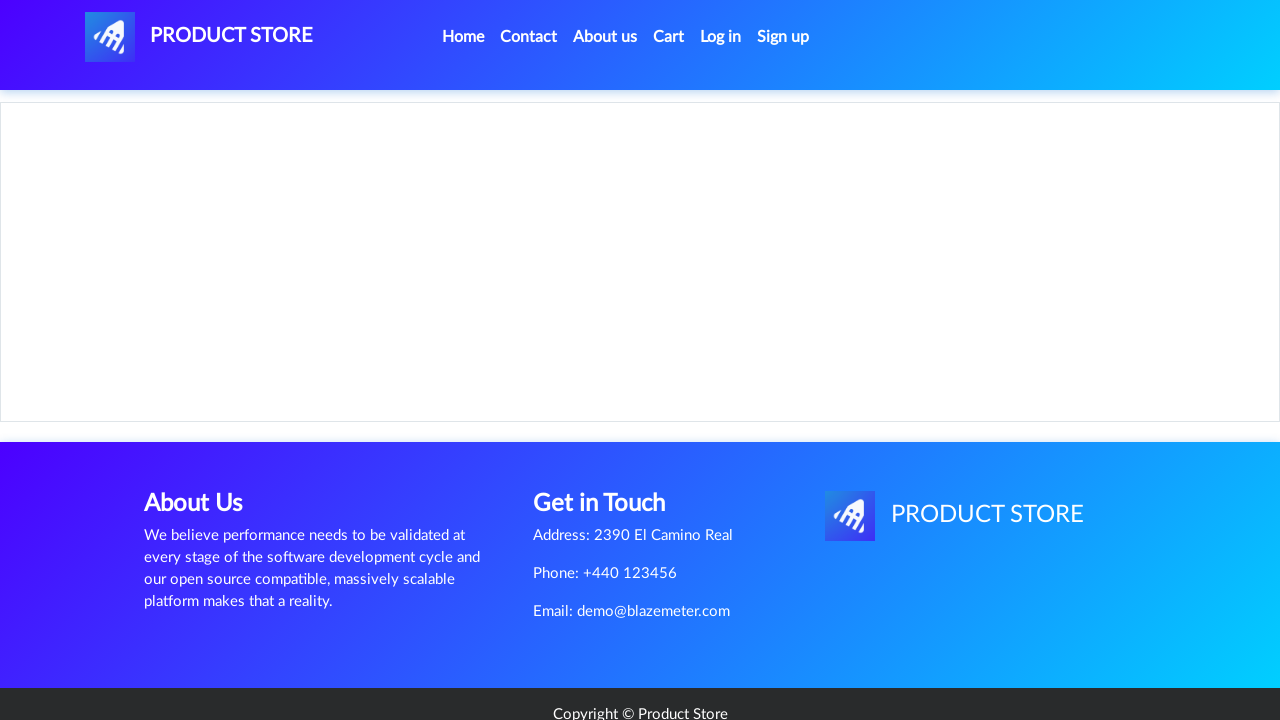

Clicked Add to cart button at (610, 440) on text=Add to cart
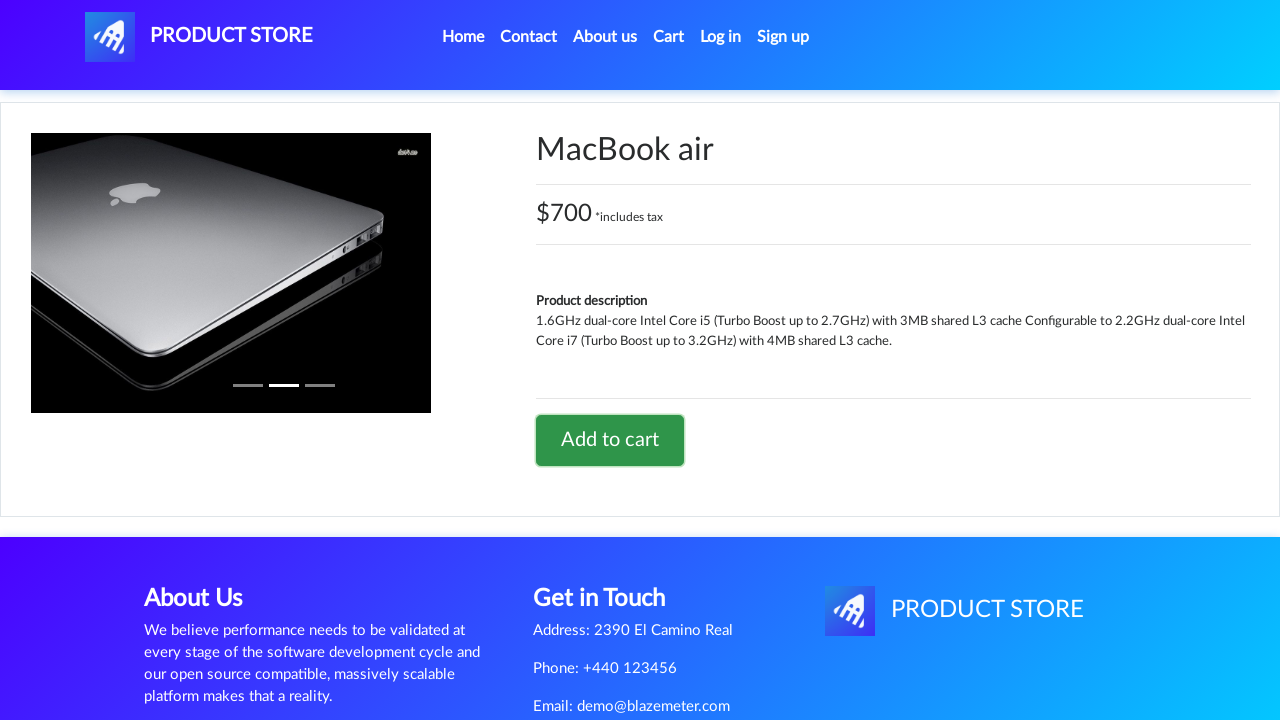

Accepted alert dialog
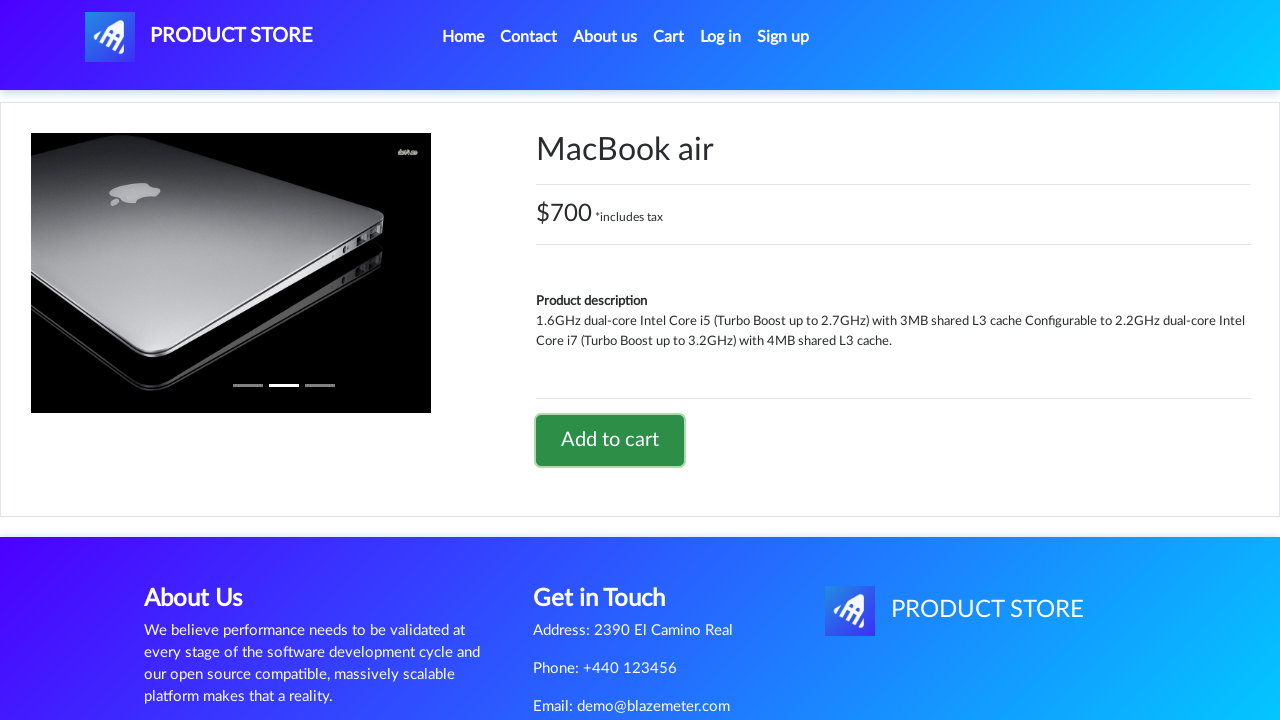

Navigated to Cart at (669, 37) on text=Cart
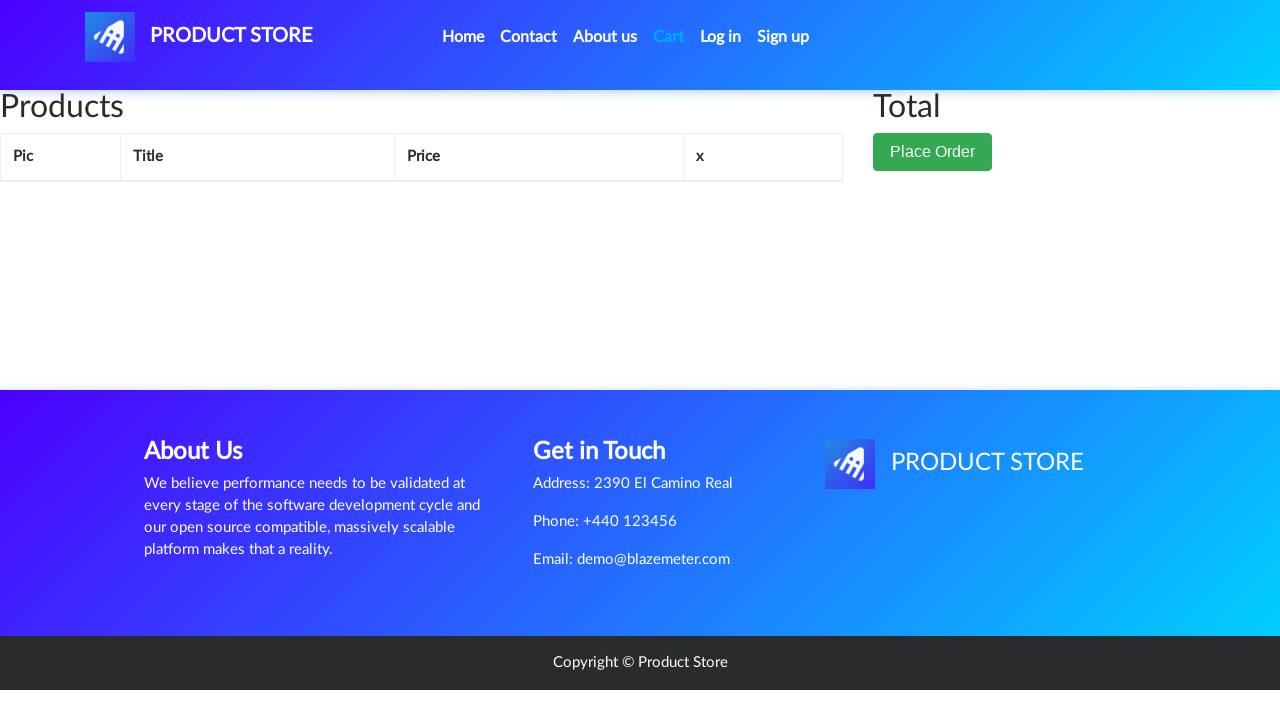

Cart loaded and product row became visible
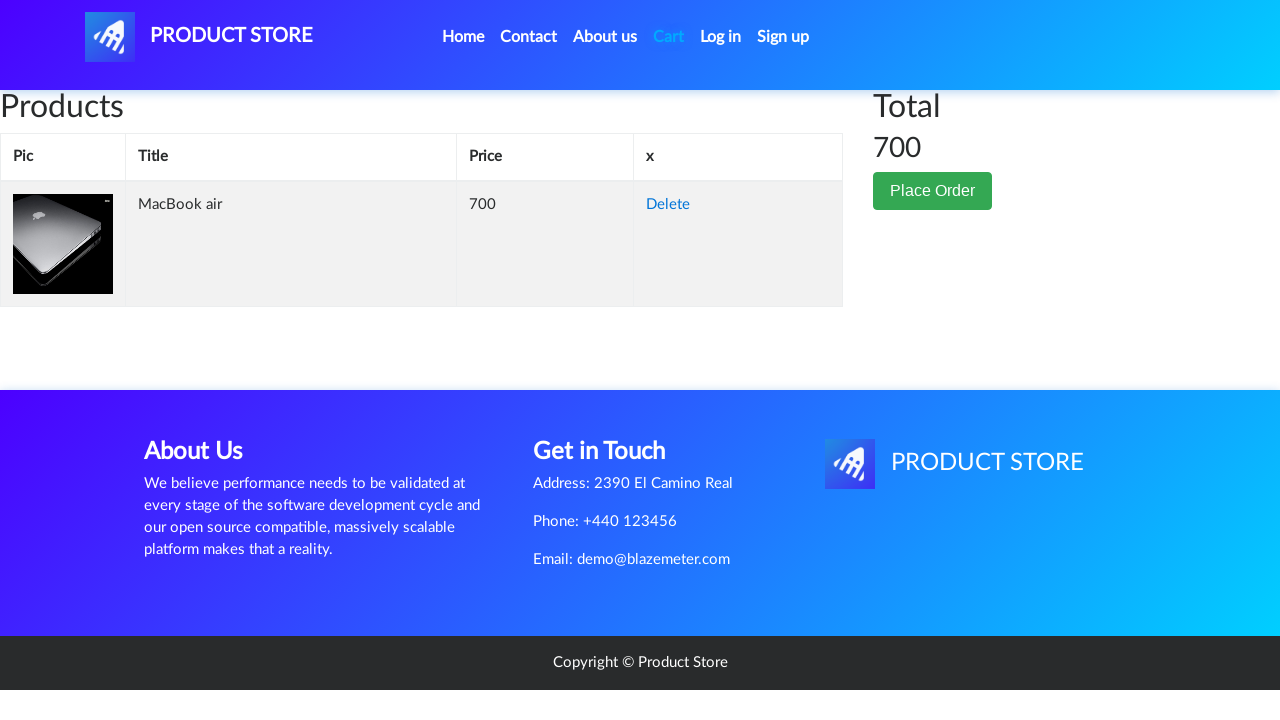

Retrieved product name from cart: 'MacBook air'
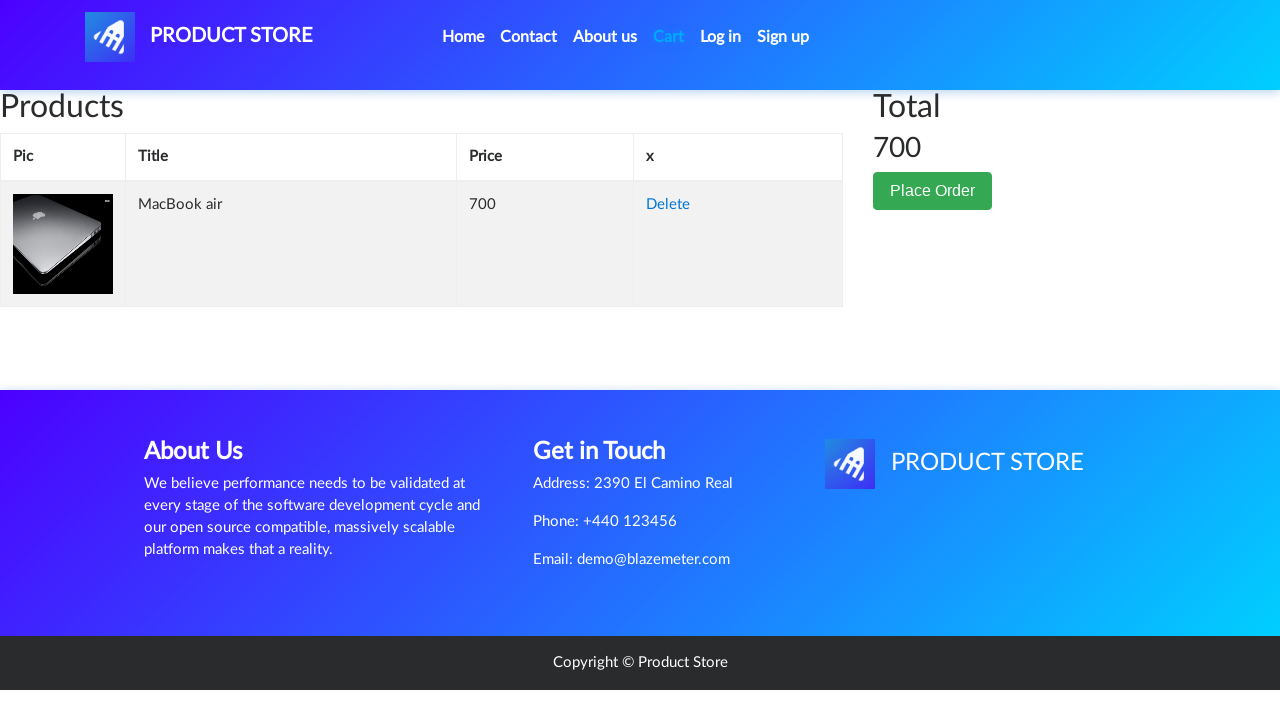

Verified that MacBook air is present in the cart
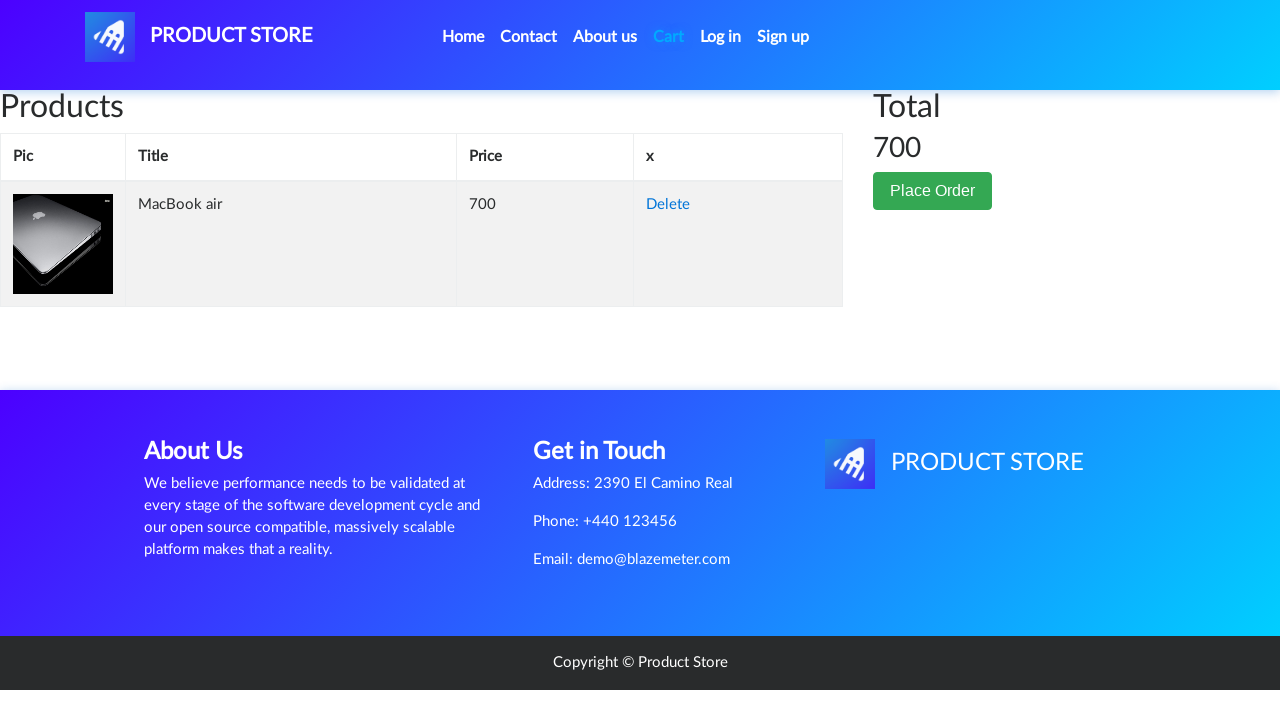

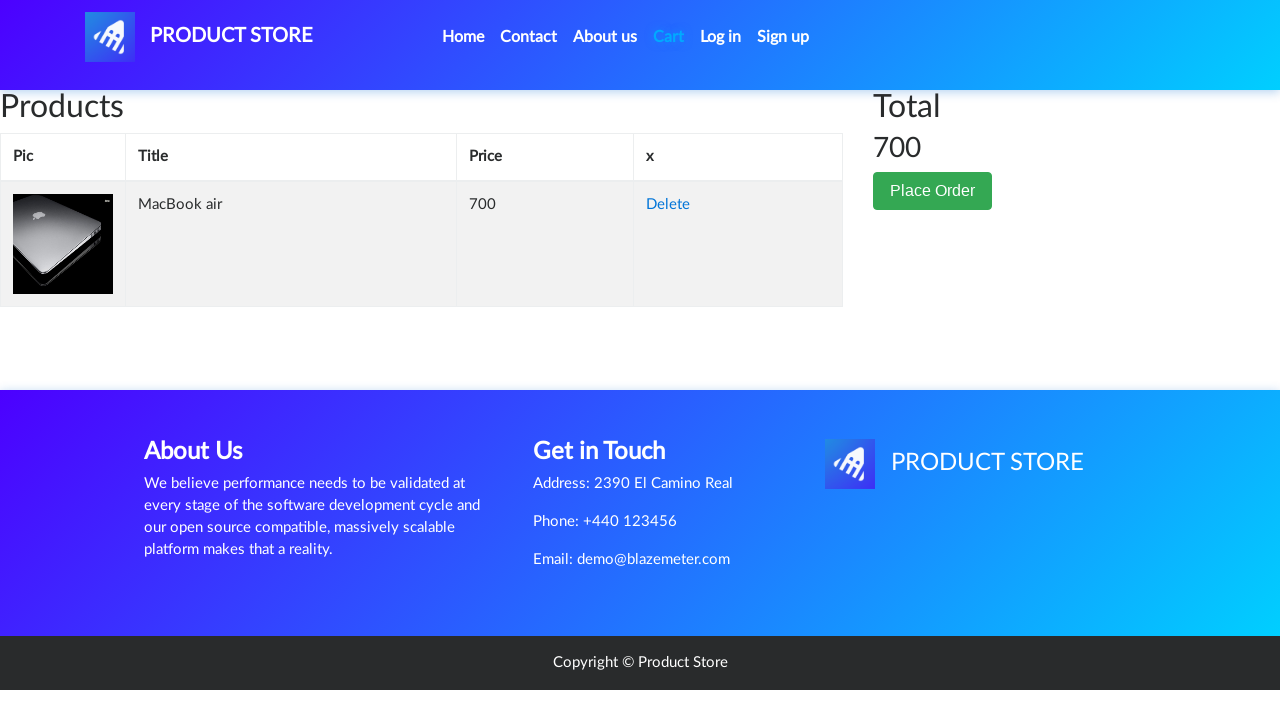